Tests horizontal slider functionality by dragging the slider and verifying the displayed value

Starting URL: https://the-internet.herokuapp.com/horizontal_slider

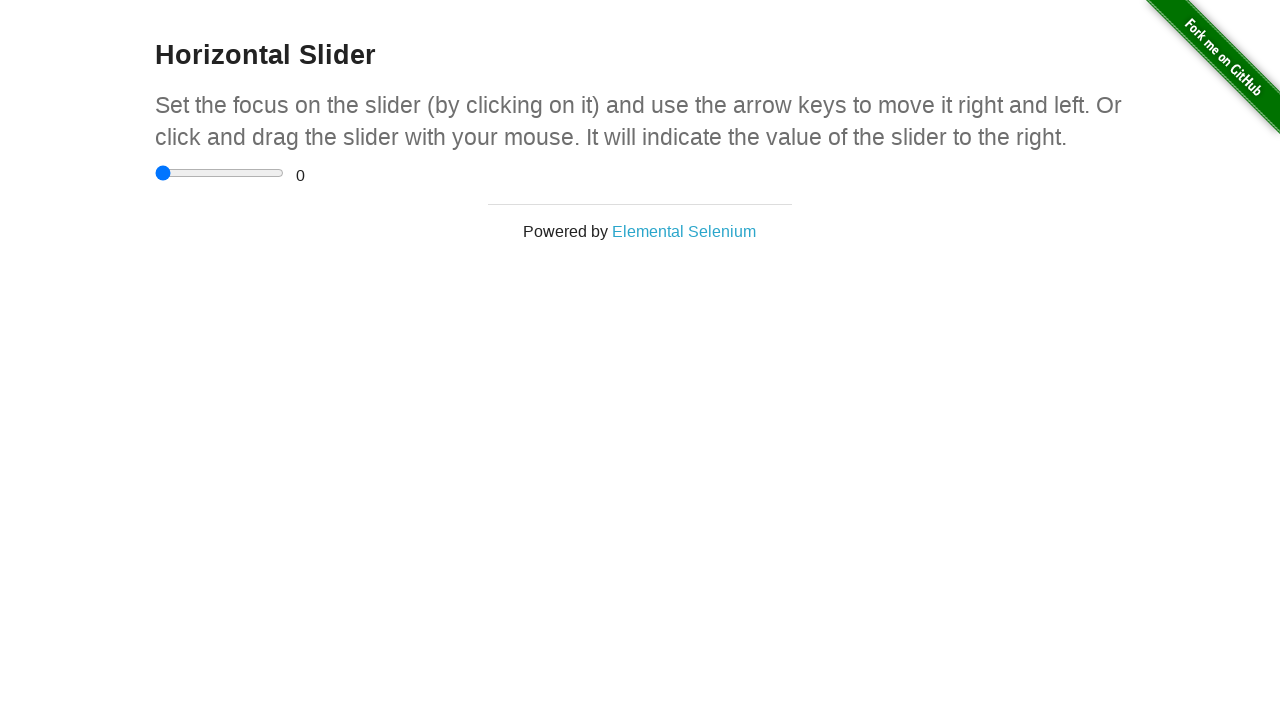

Navigated to horizontal slider test site
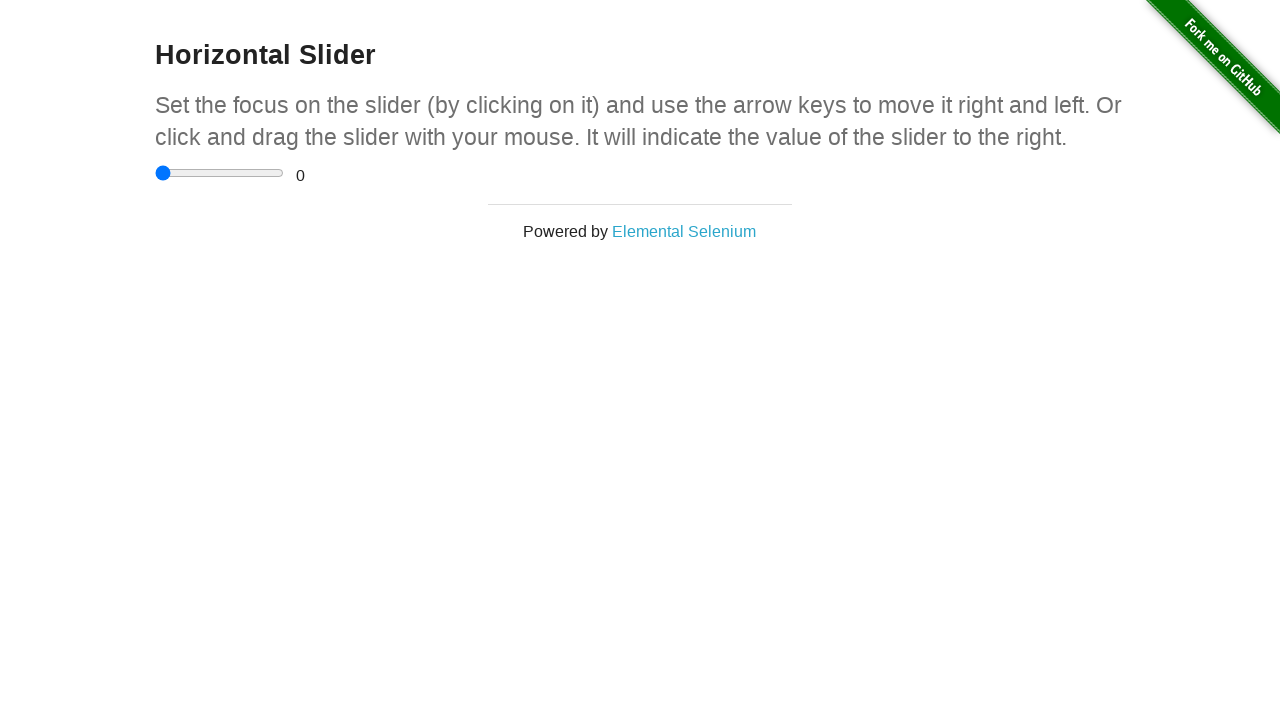

Located the horizontal slider element
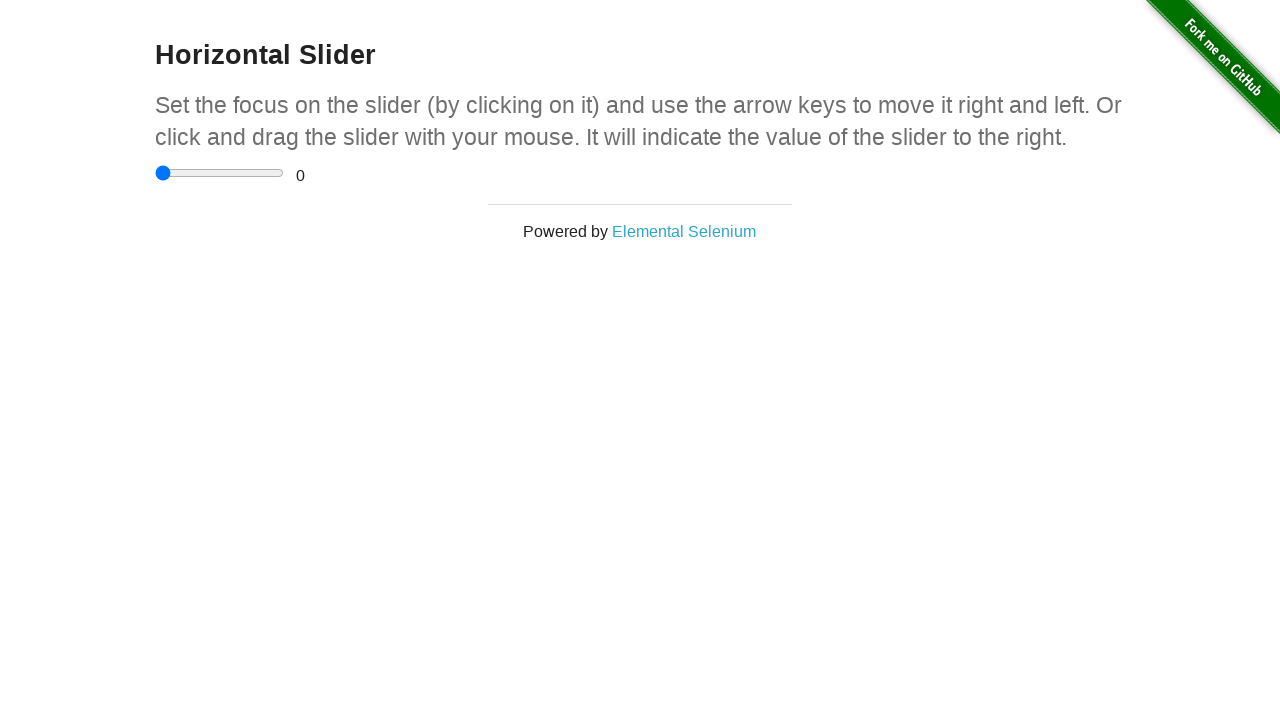

Retrieved slider bounding box coordinates
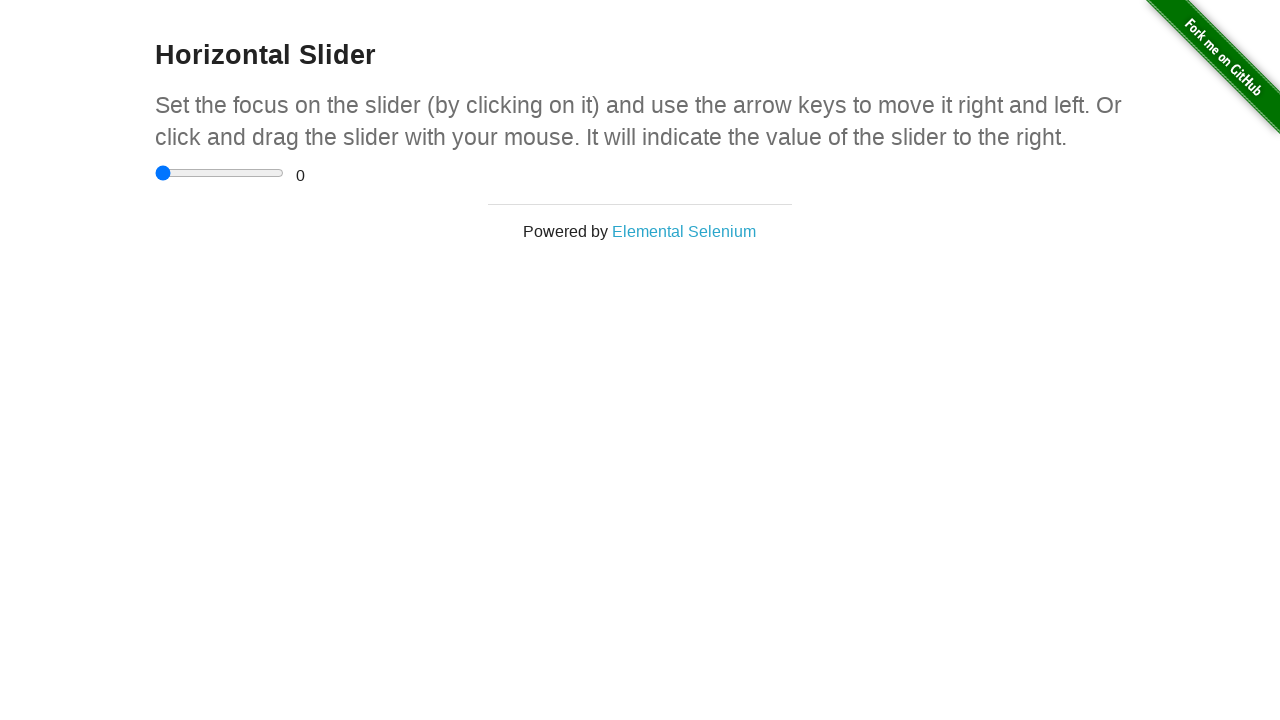

Moved mouse to center of slider at (220, 173)
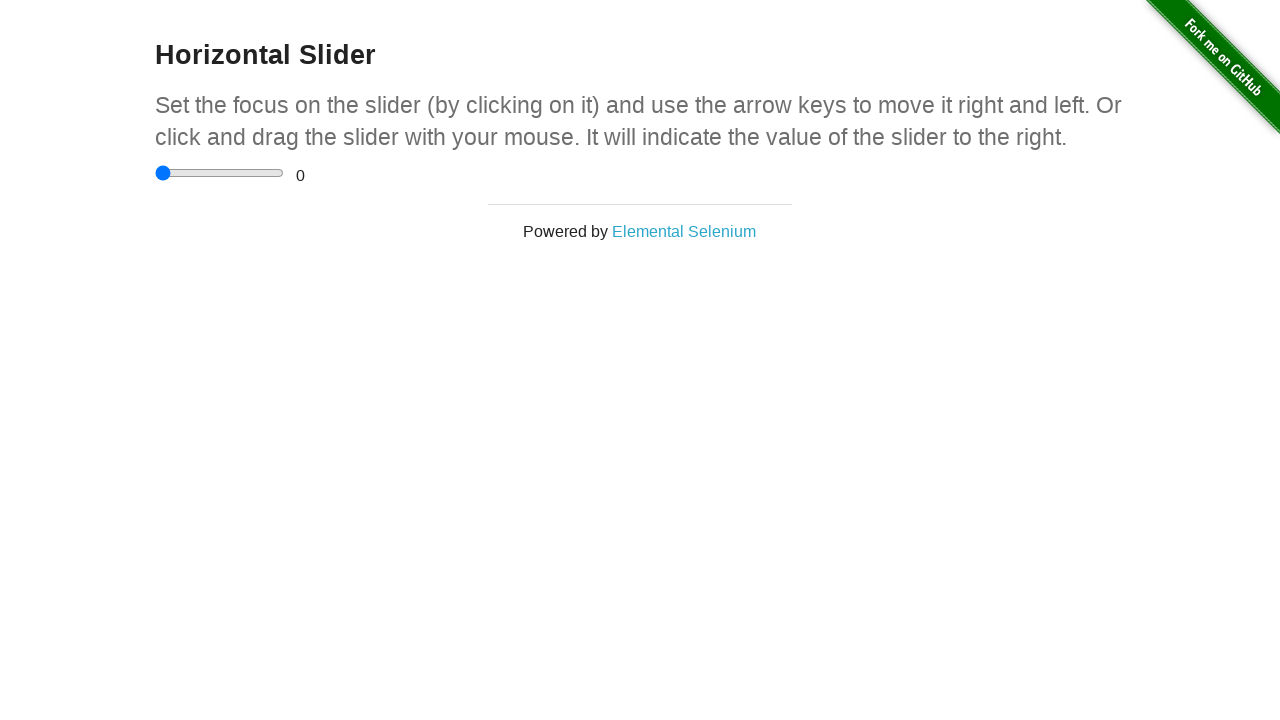

Pressed down mouse button on slider at (220, 173)
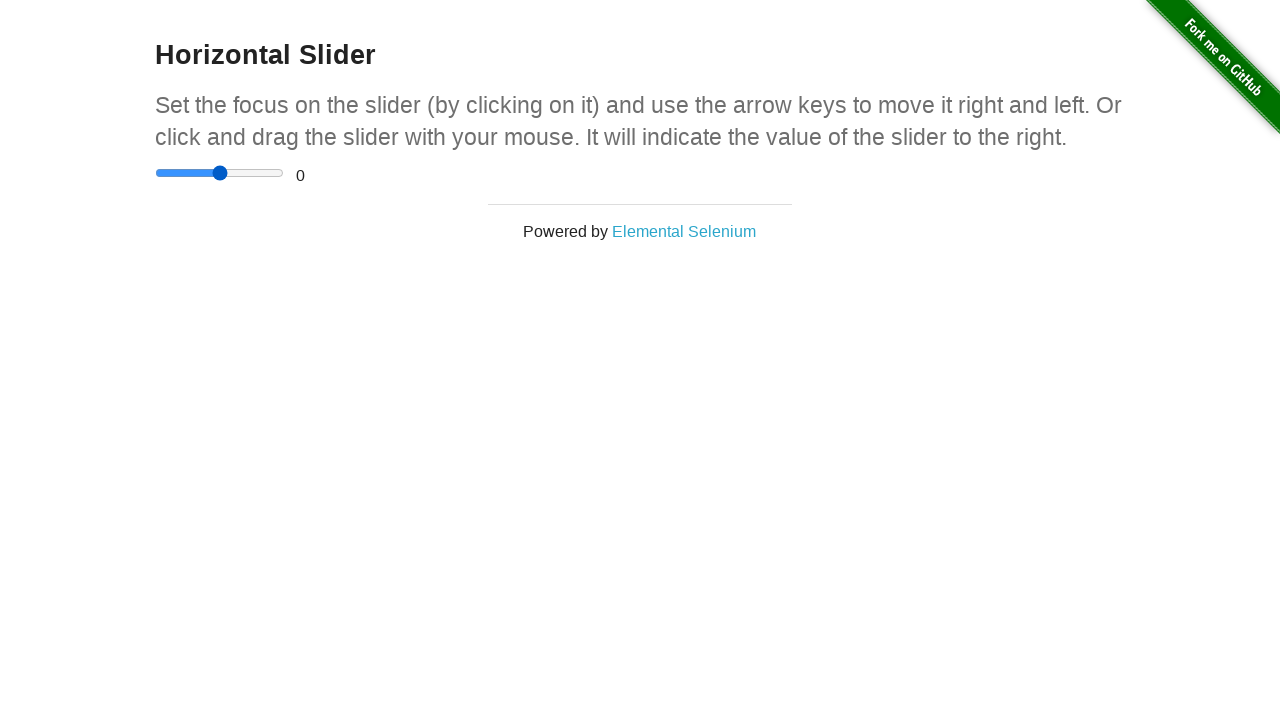

Dragged slider 10 pixels to the right at (230, 173)
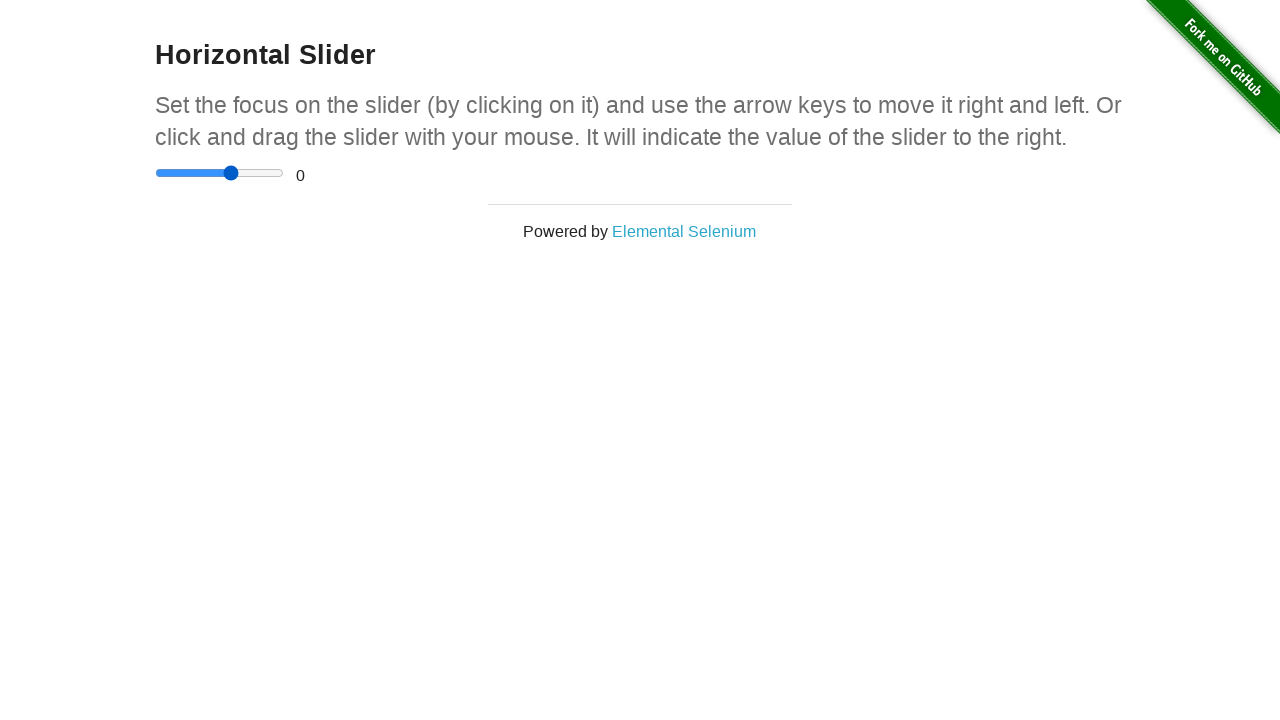

Released mouse button to complete slider drag at (230, 173)
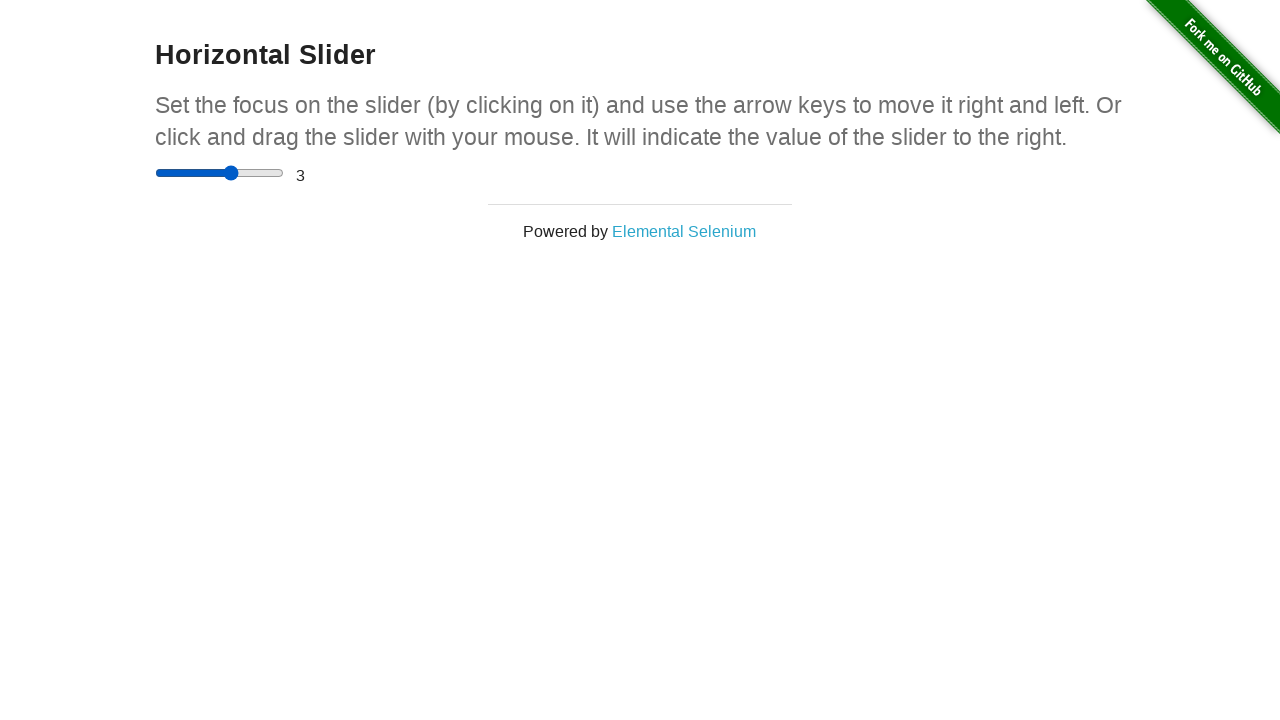

Verified slider value element is displayed
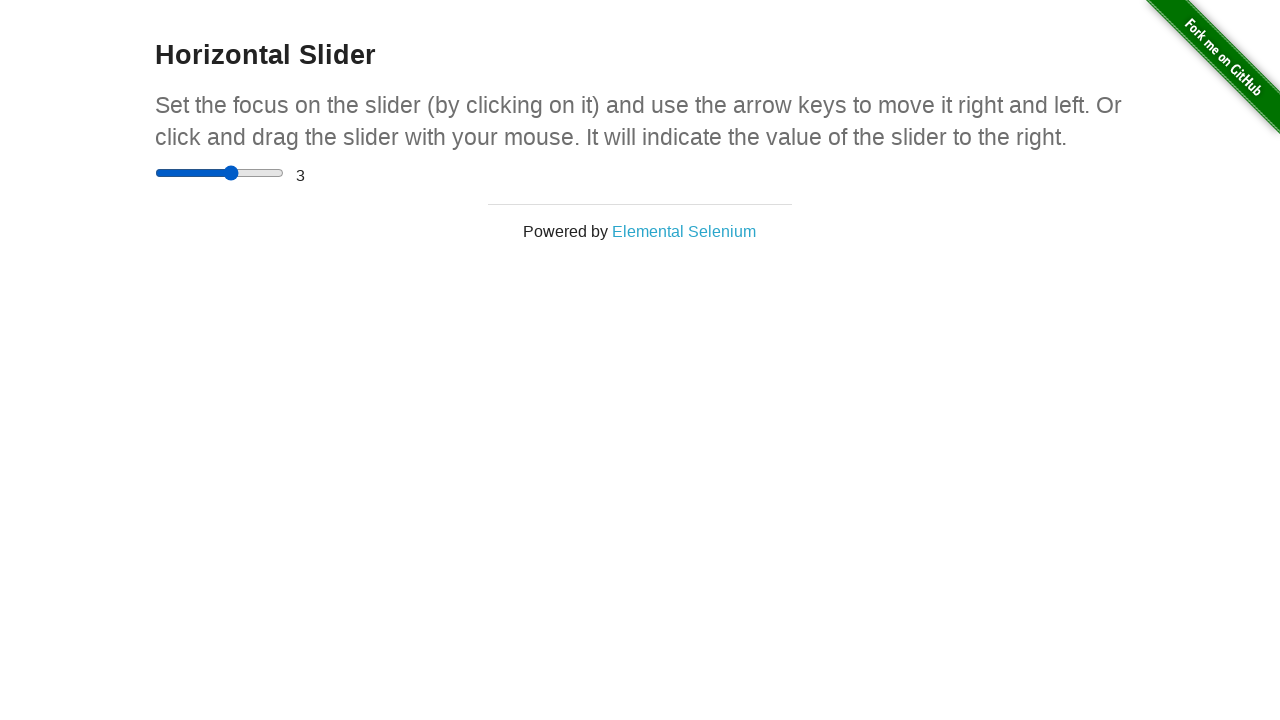

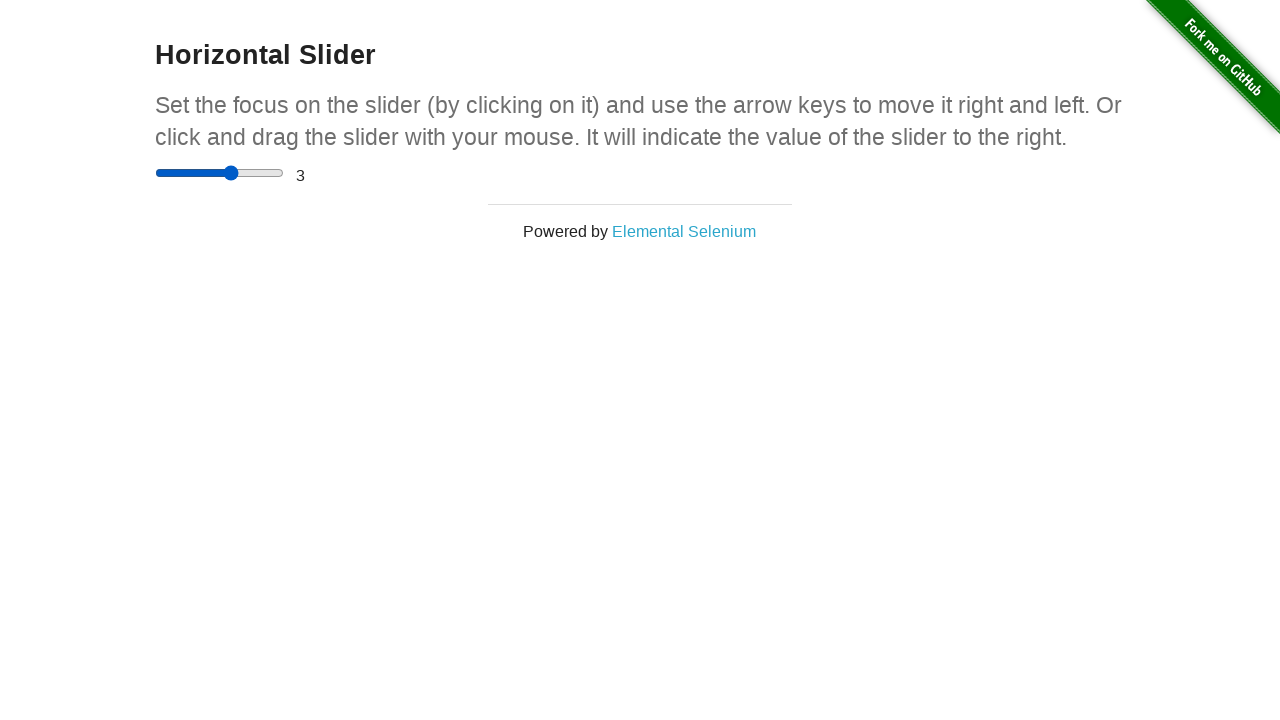